Tests loading performance by navigating to the site and waiting for DOM content loaded and network idle states to measure resource loading times.

Starting URL: https://bob-takuya.github.io/archi-site/

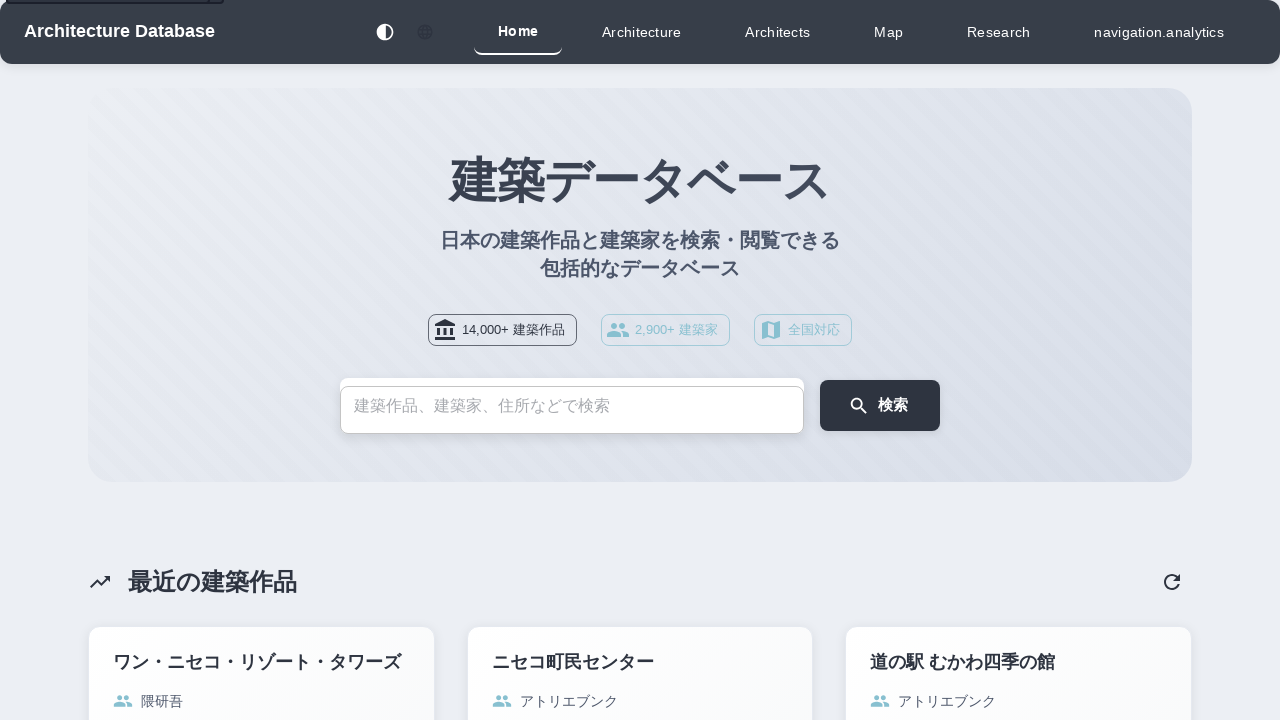

Waited for DOM content loaded state
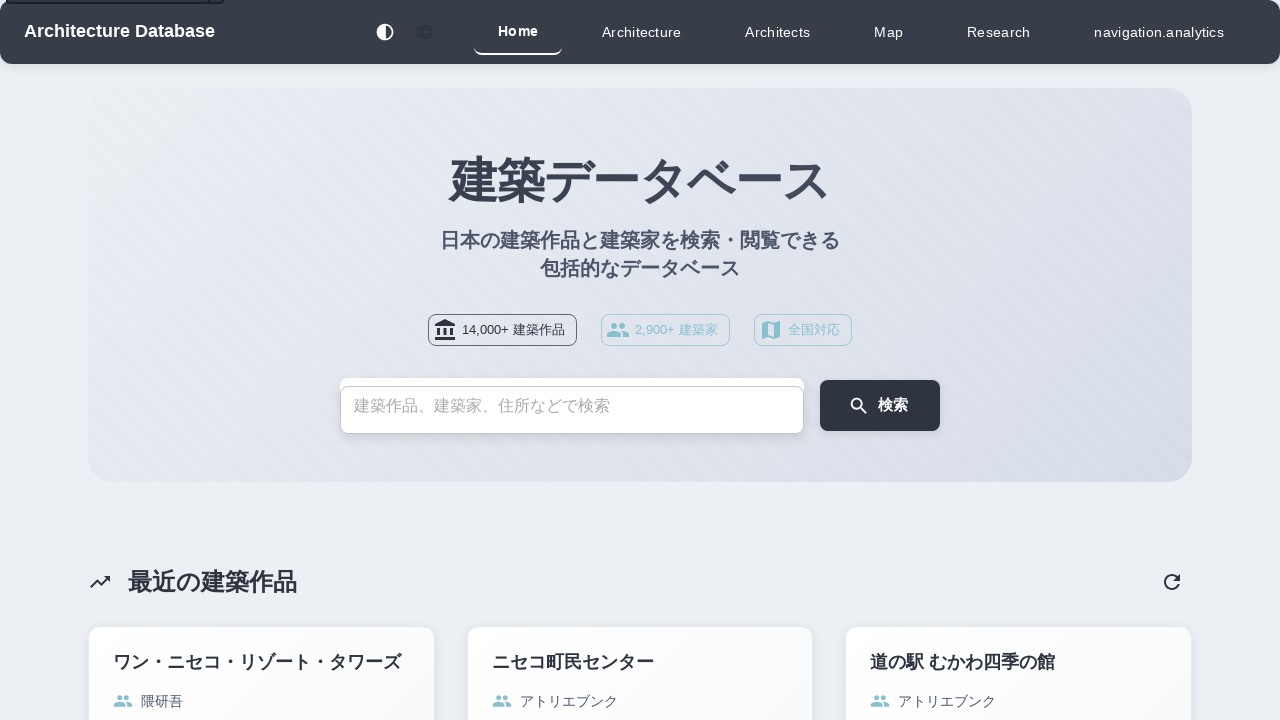

Waited for network idle state
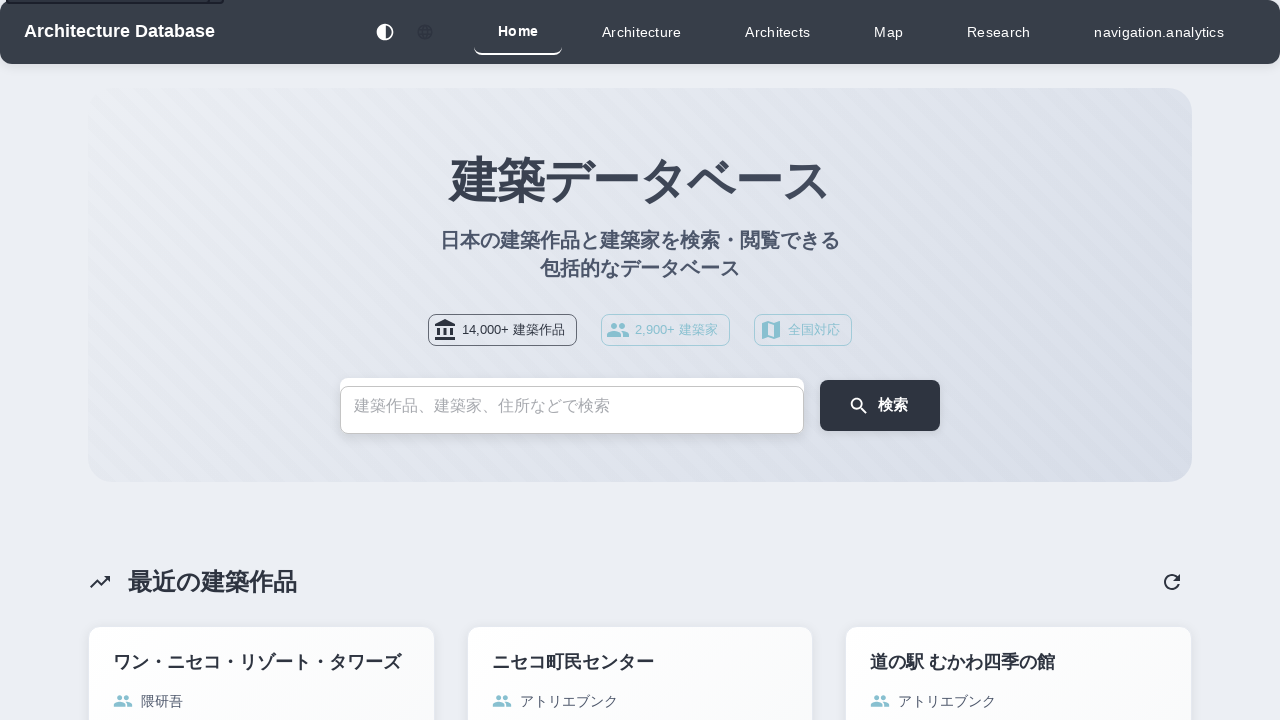

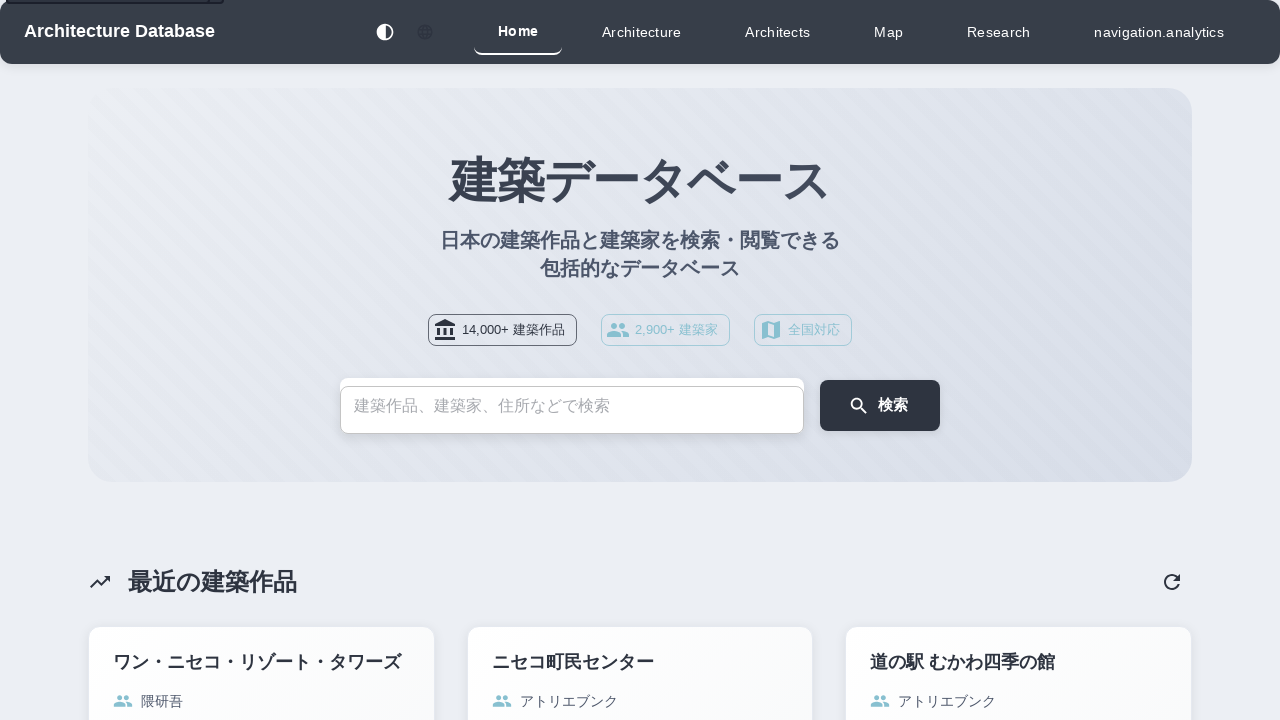